Tests multiple selection by holding Ctrl key and clicking on specific items in a selectable list

Starting URL: https://automationfc.github.io/jquery-selectable/

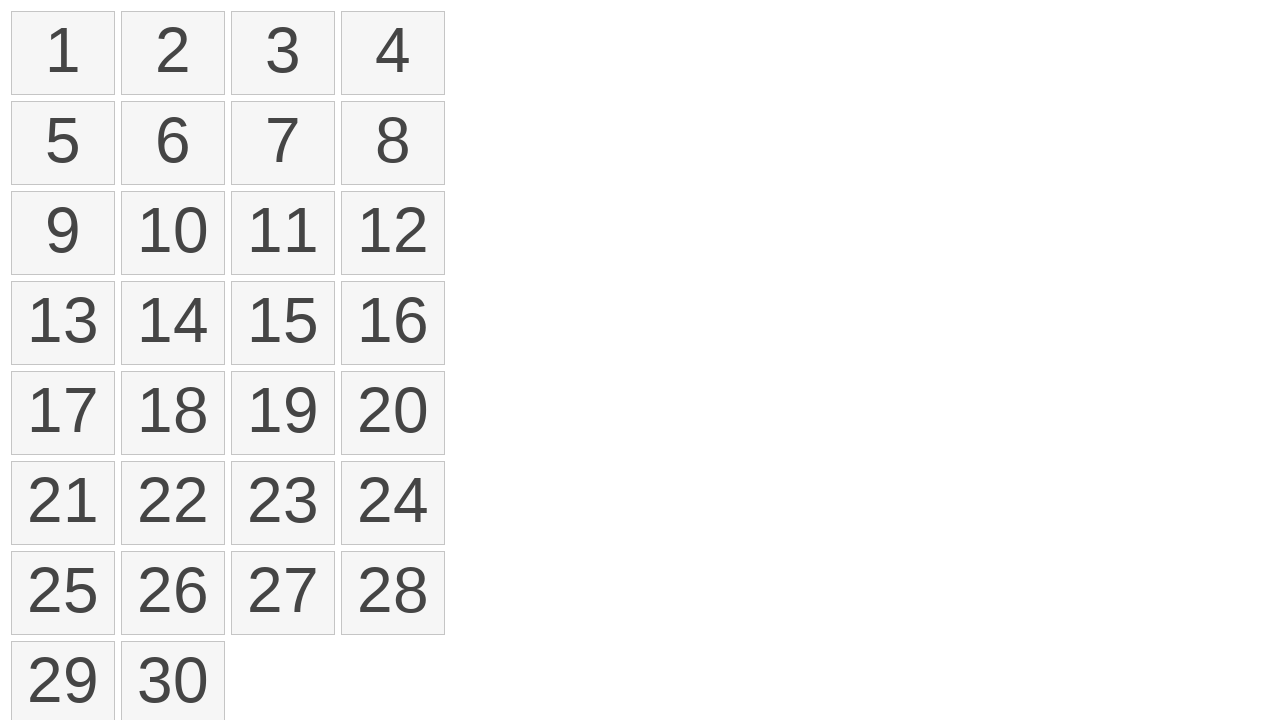

Retrieved all selectable list items from the page
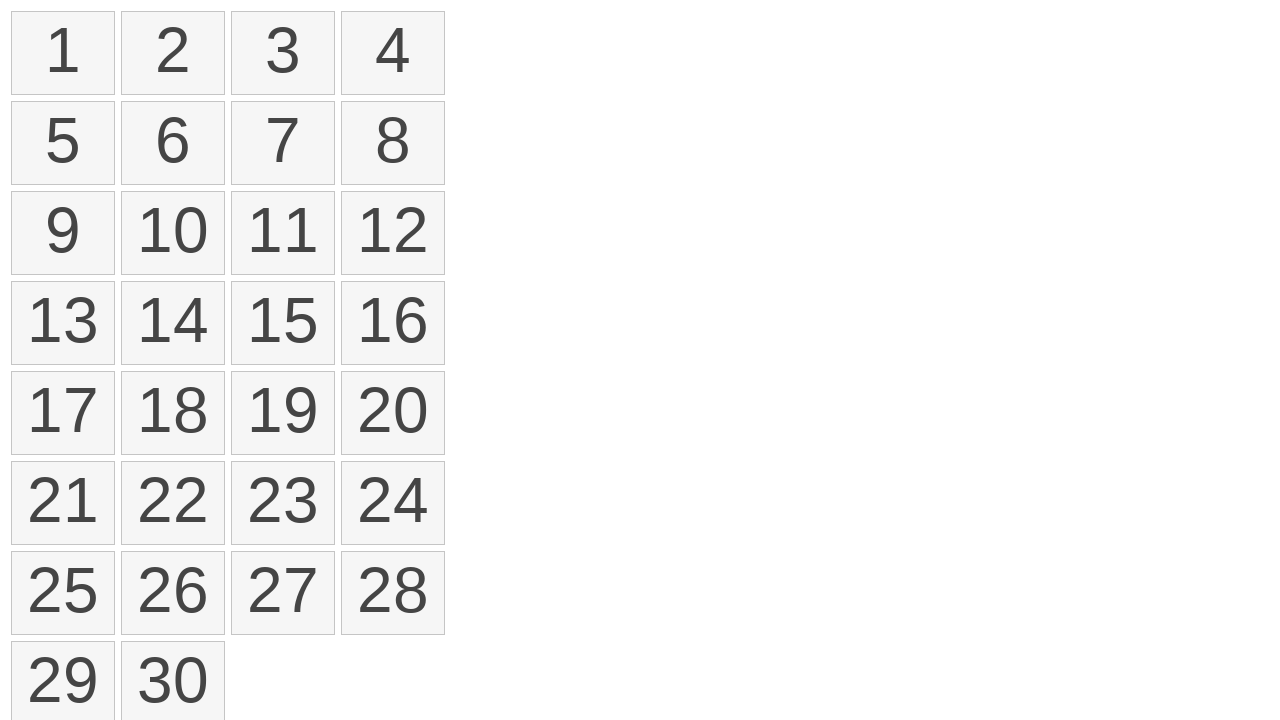

Pressed and held Ctrl key for multiple selection
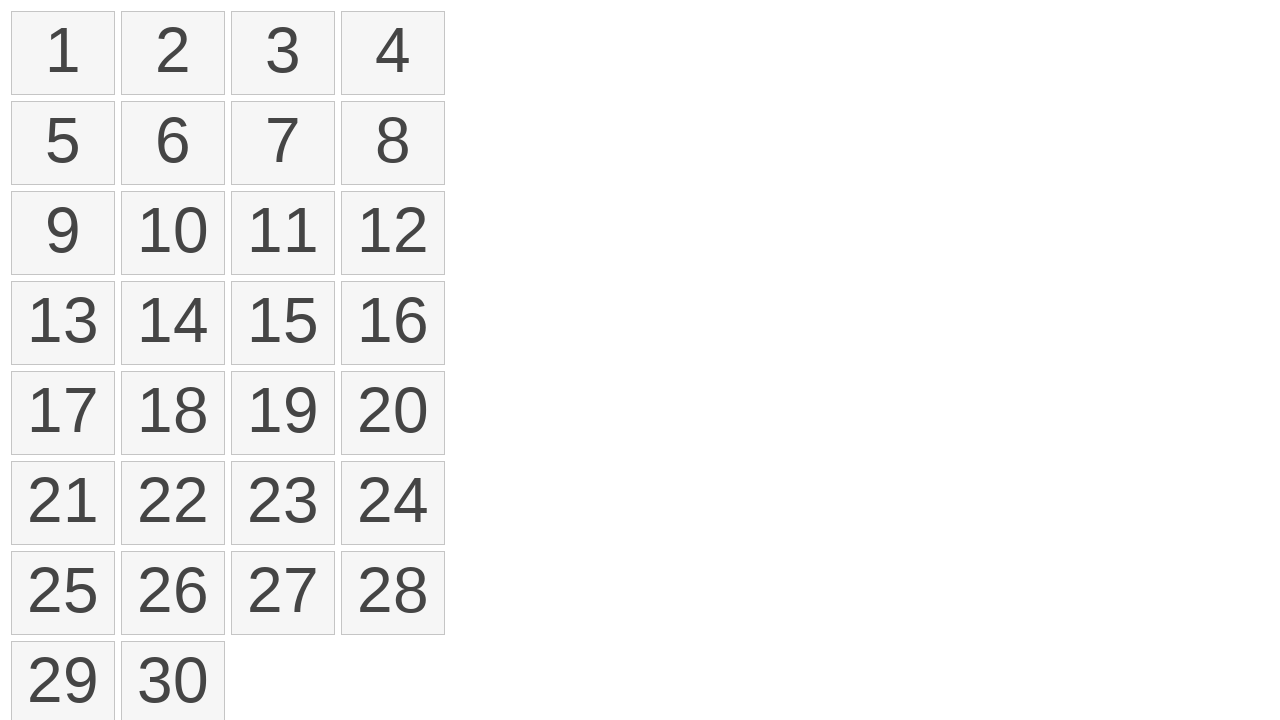

Clicked on list item at index 1 while holding Ctrl at (173, 53) on ol#selectable>li >> nth=1
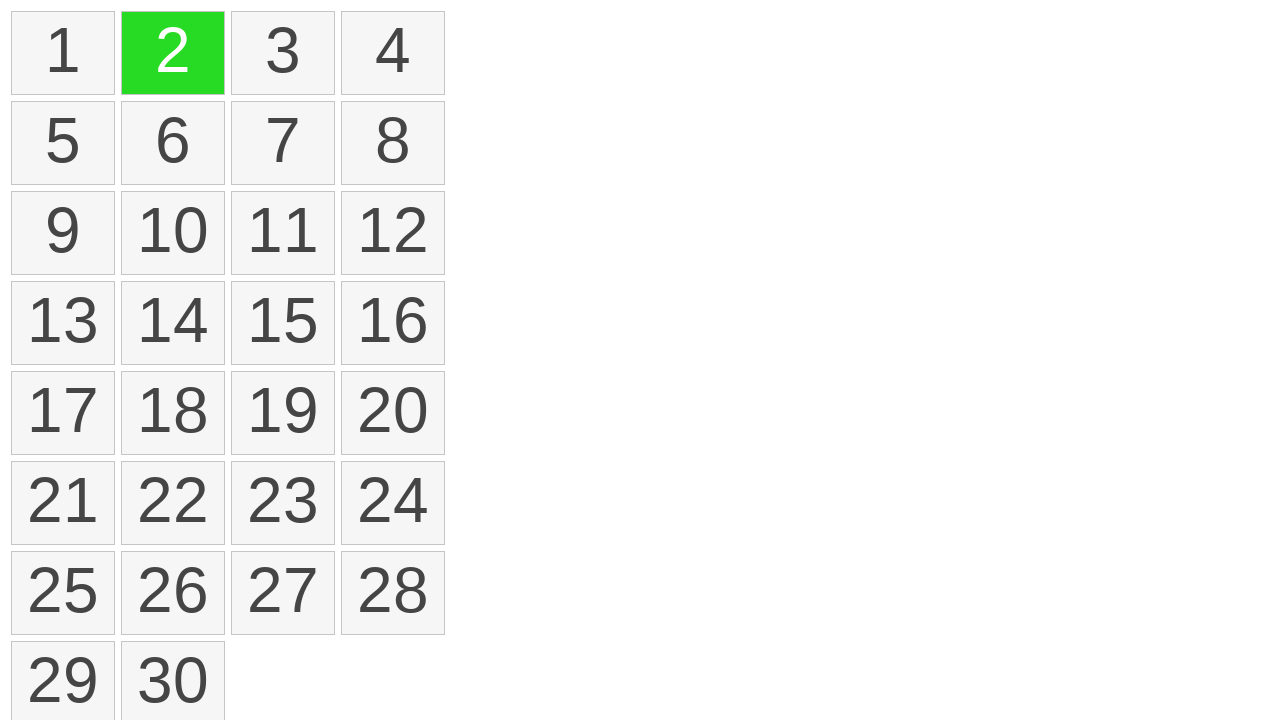

Clicked on list item at index 3 while holding Ctrl at (393, 53) on ol#selectable>li >> nth=3
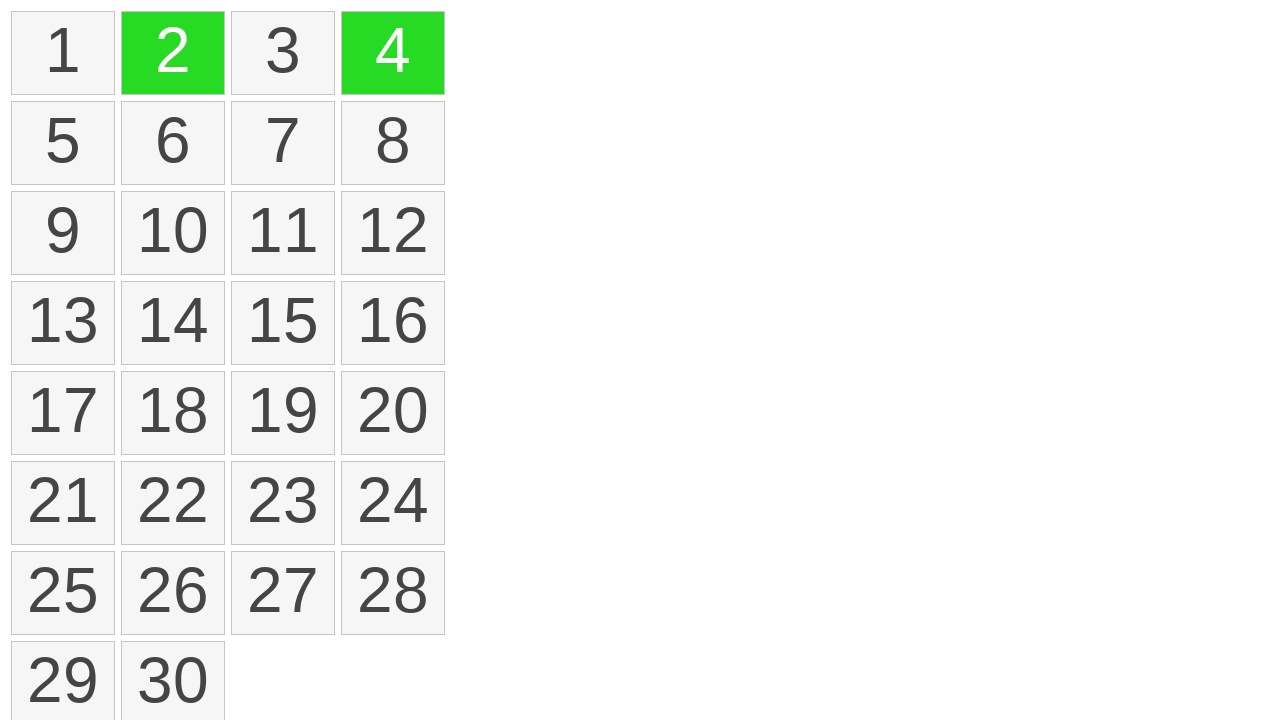

Clicked on list item at index 4 while holding Ctrl at (63, 143) on ol#selectable>li >> nth=4
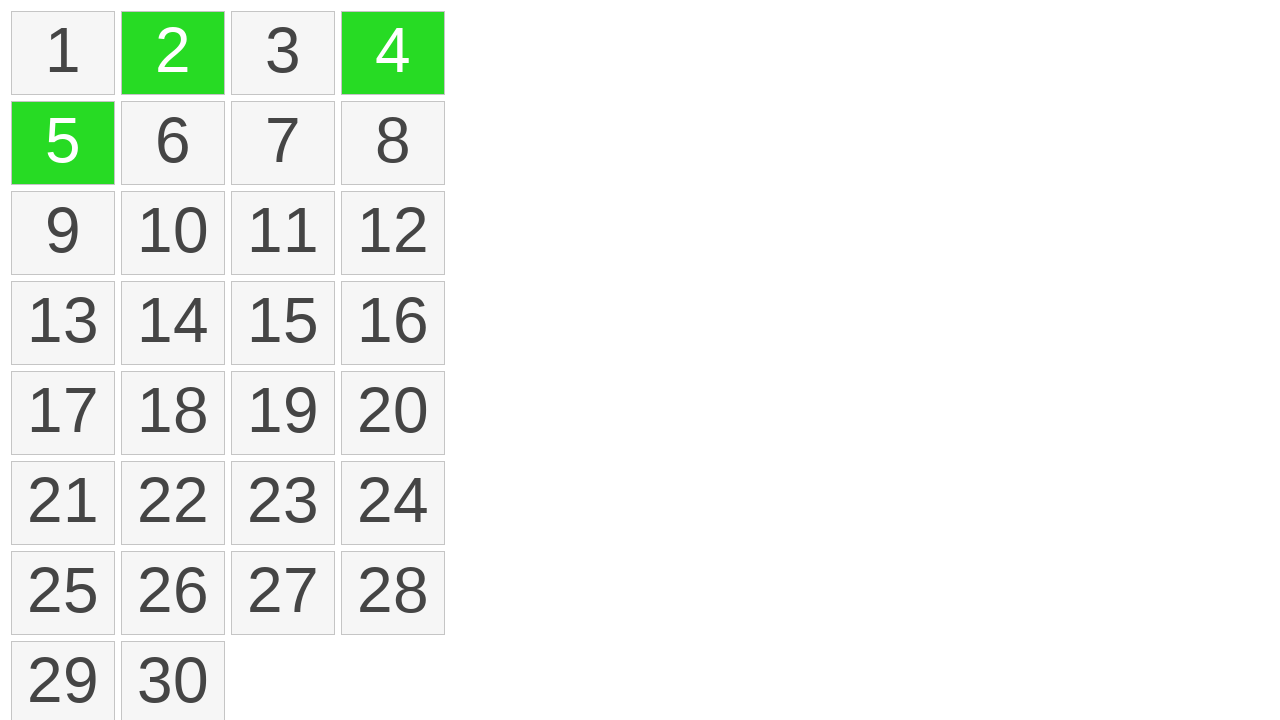

Clicked on list item at index 6 while holding Ctrl at (283, 143) on ol#selectable>li >> nth=6
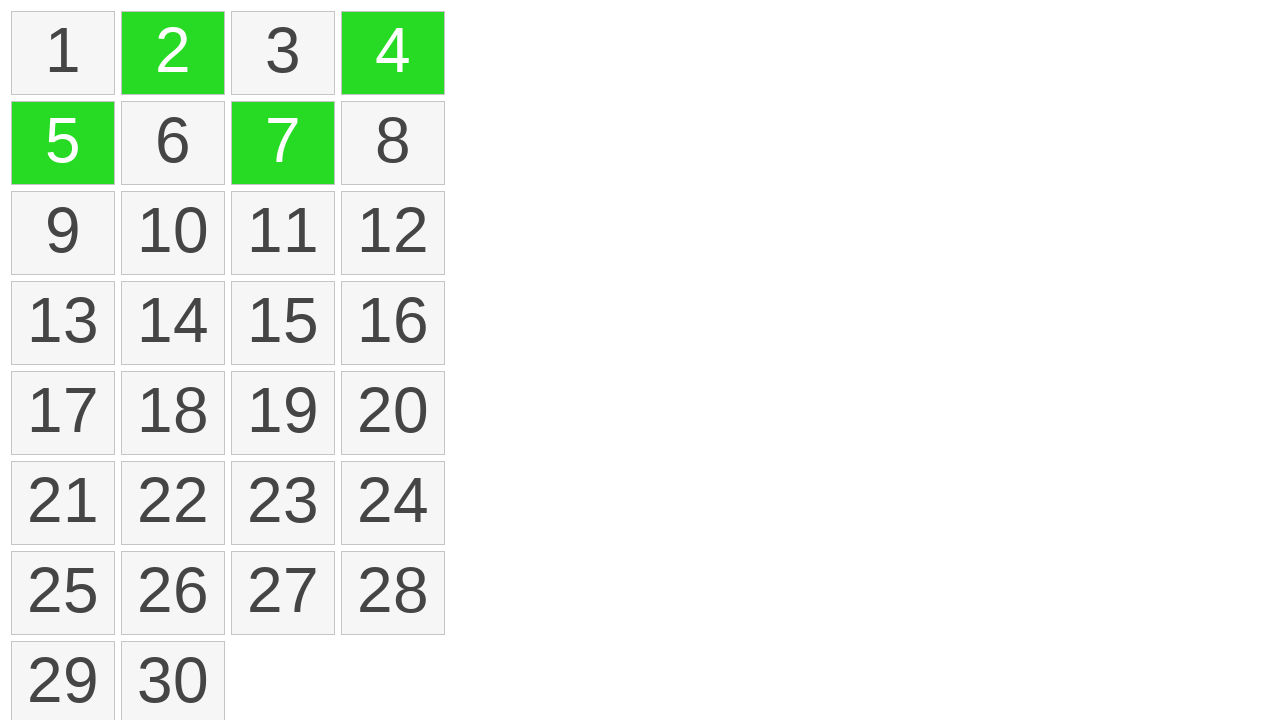

Clicked on list item at index 10 while holding Ctrl at (283, 233) on ol#selectable>li >> nth=10
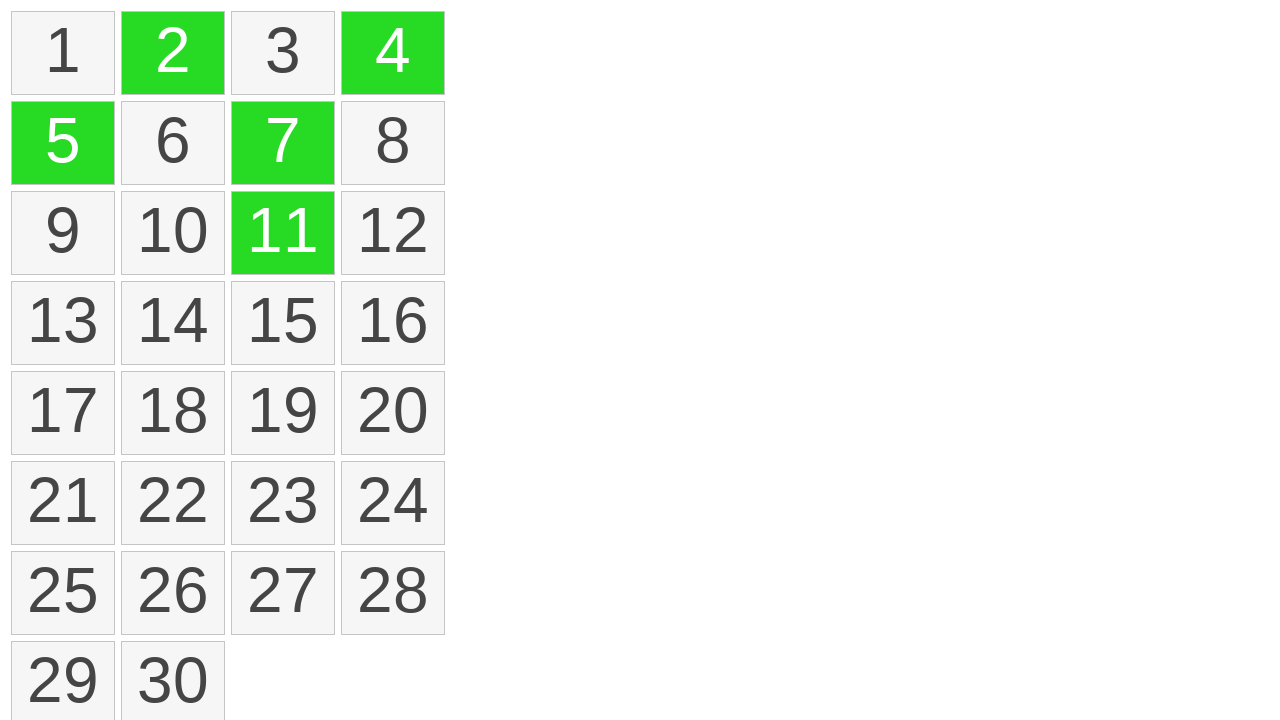

Released Ctrl key to complete multiple selection
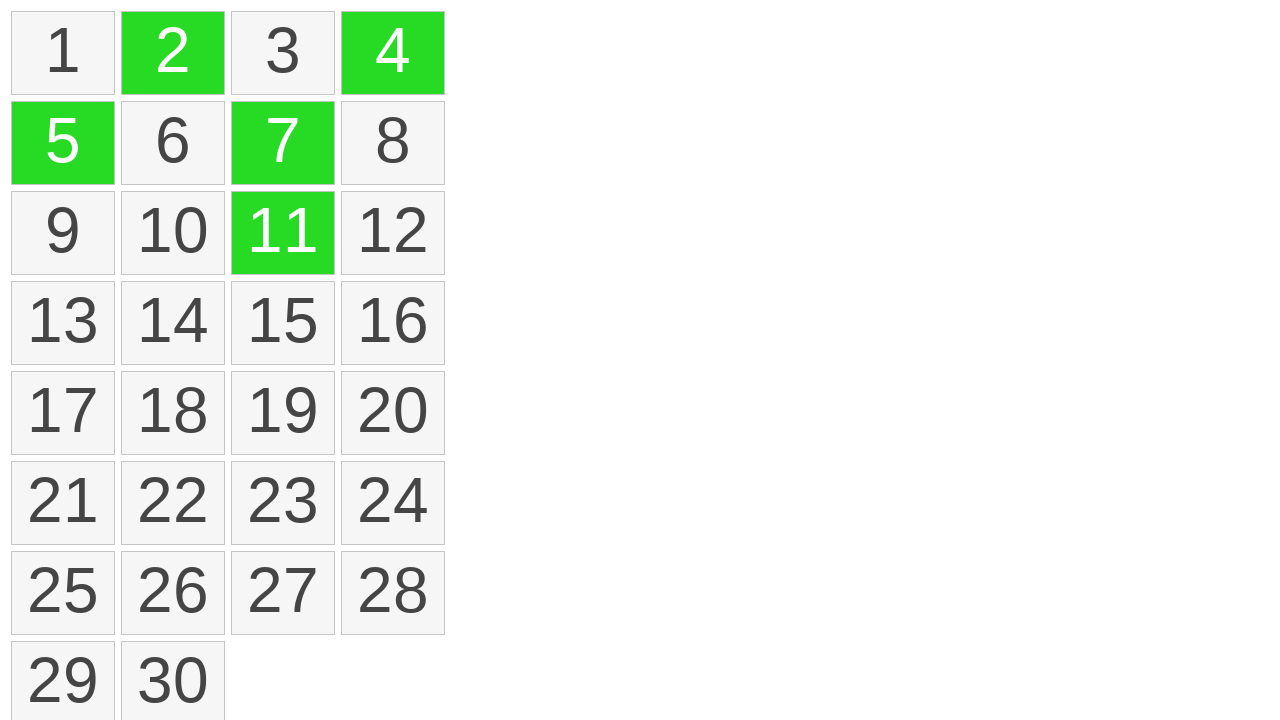

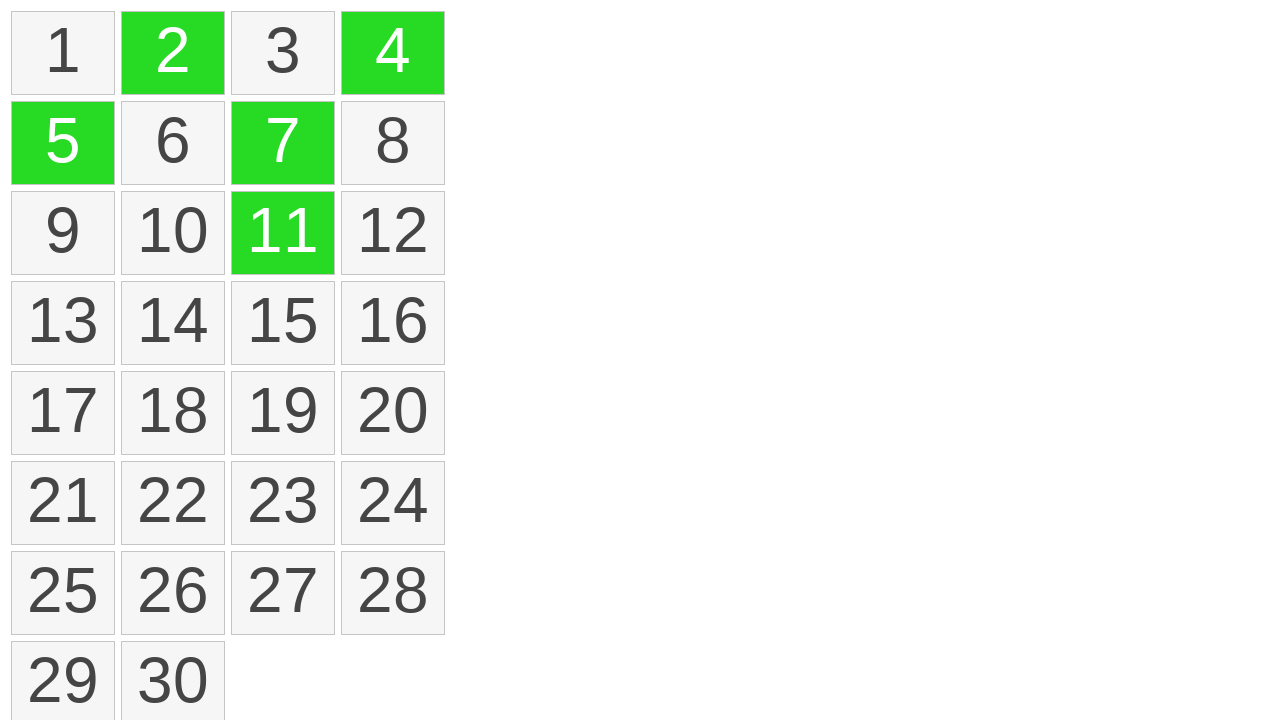